Tests drag and drop using click-and-hold approach, manually moving element from column A to column B

Starting URL: http://the-internet.herokuapp.com/drag_and_drop

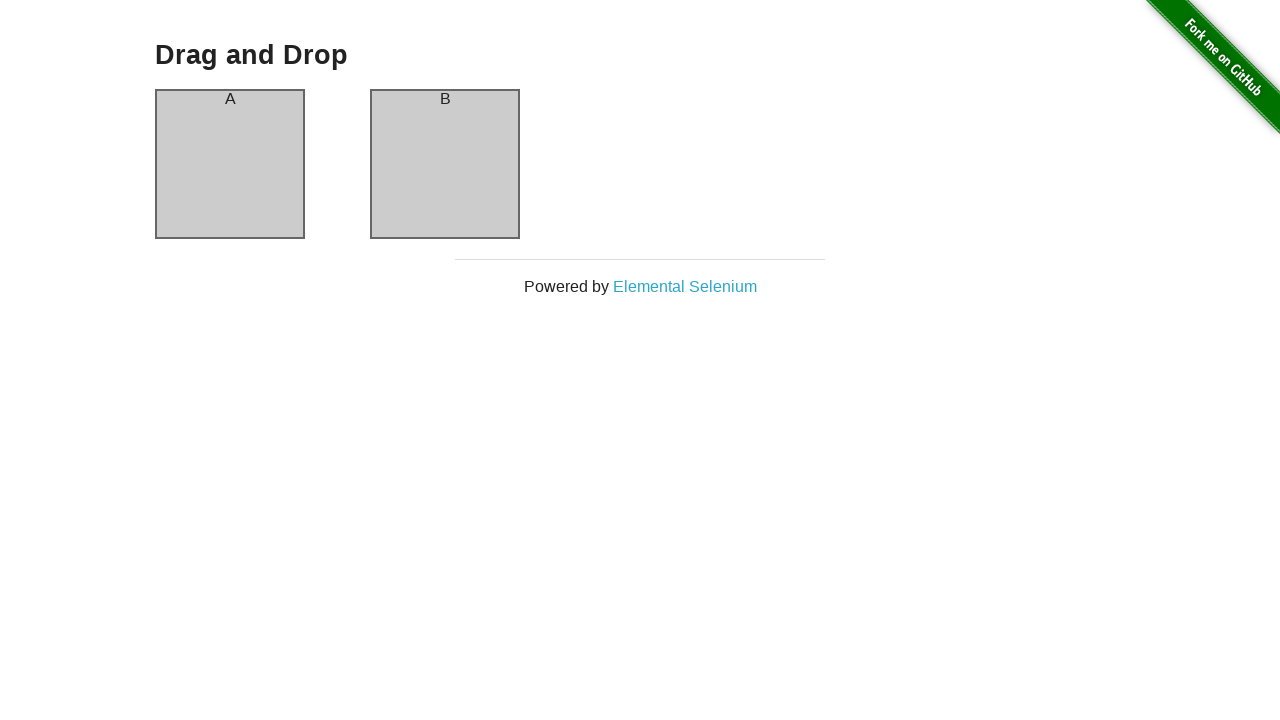

Waited for column A element to be visible
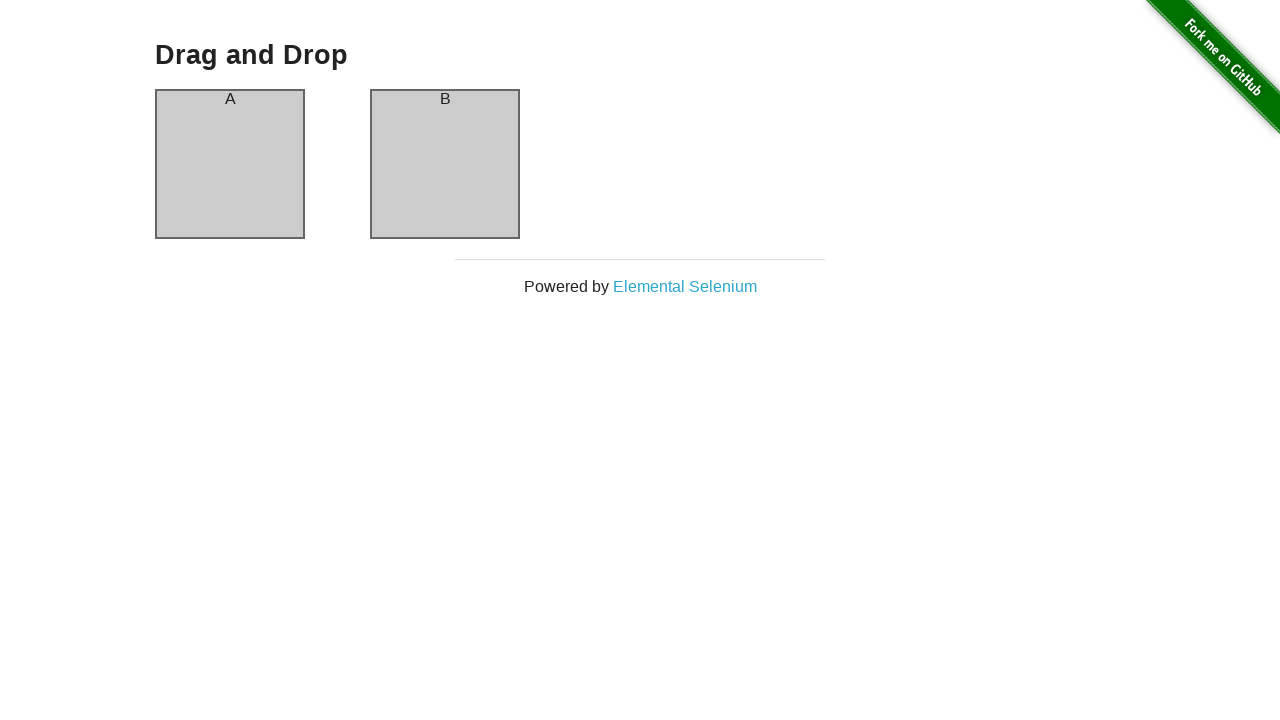

Waited for column B element to be visible
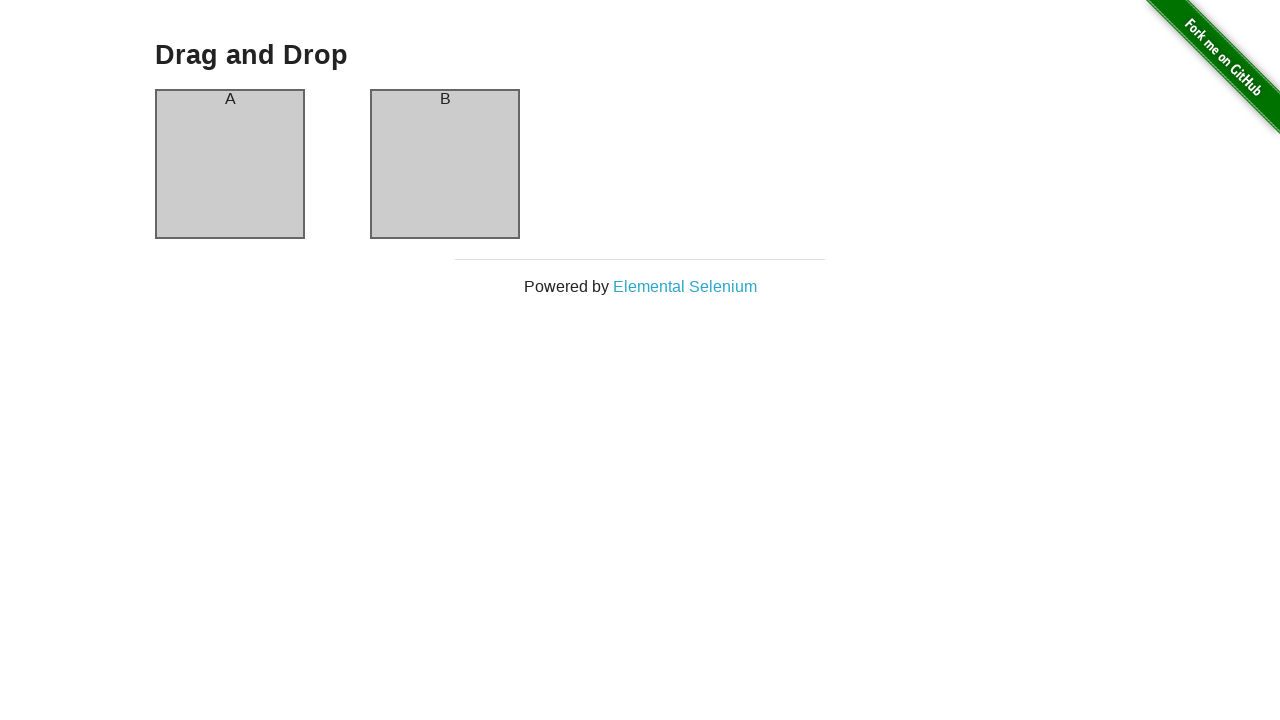

Retrieved bounding boxes for source (column A) and target (column B) elements
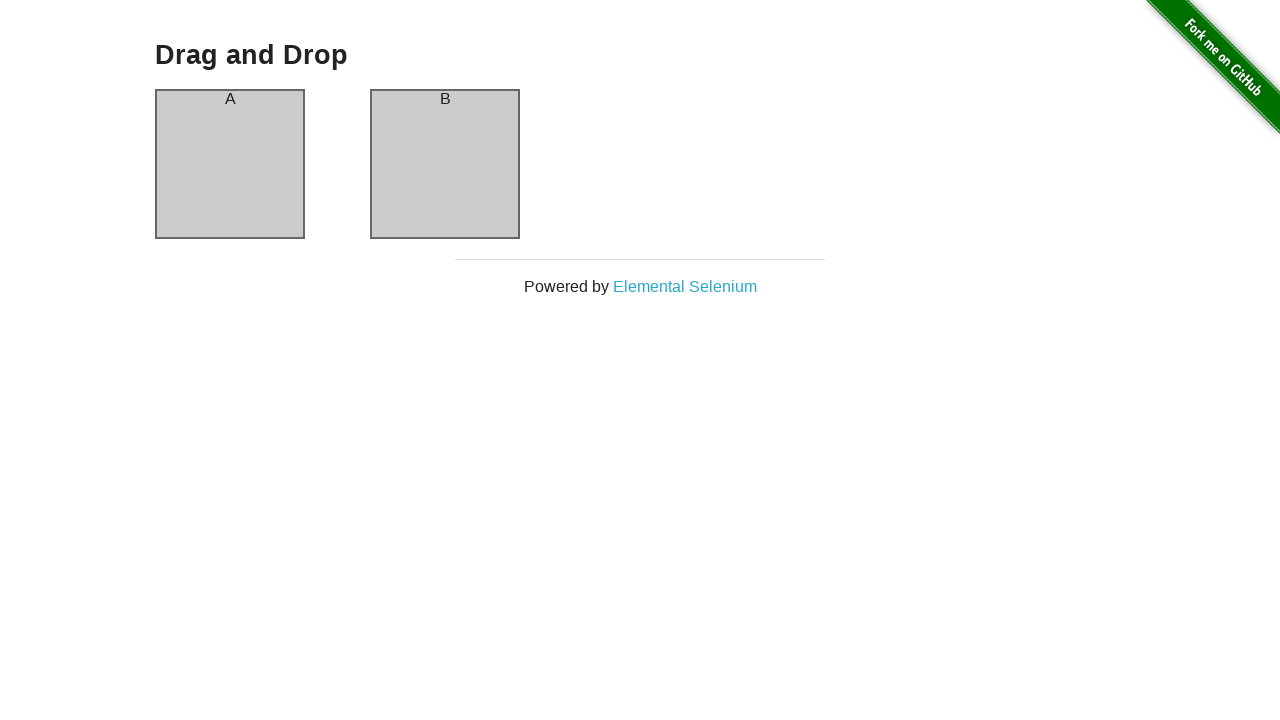

Moved mouse to center of column A element at (230, 164)
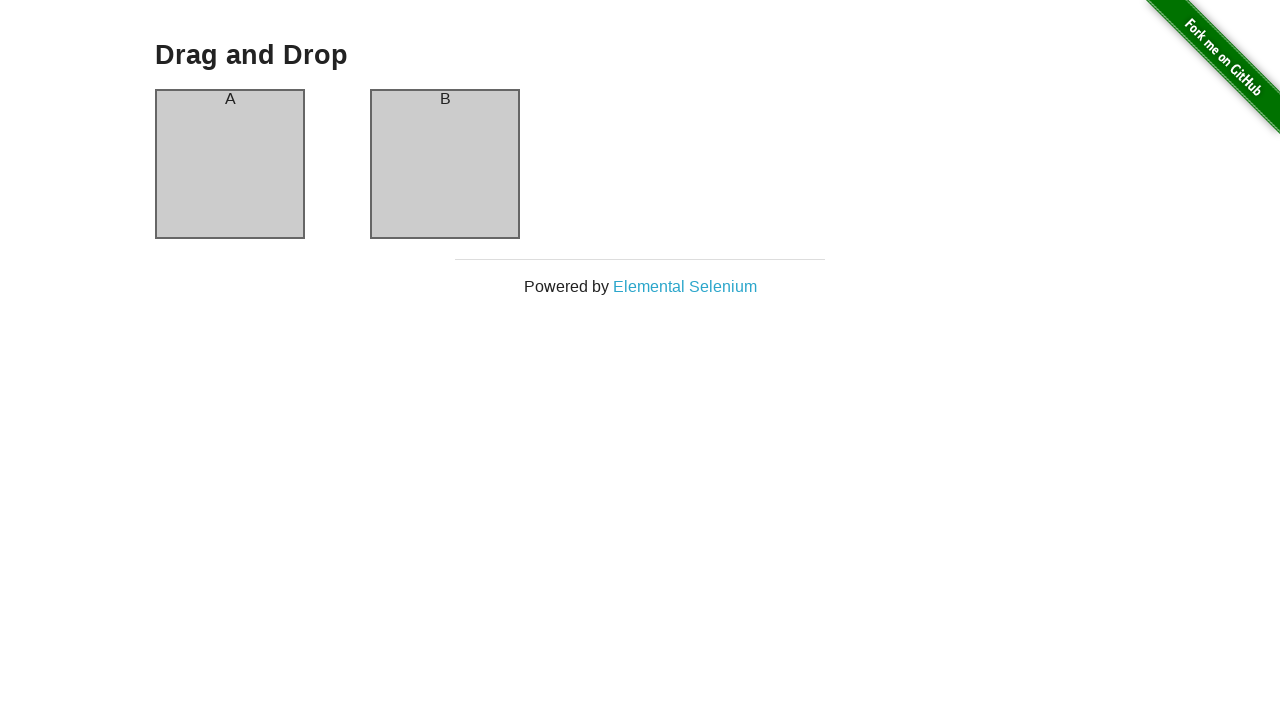

Pressed mouse button down (click-and-hold initiated) at (230, 164)
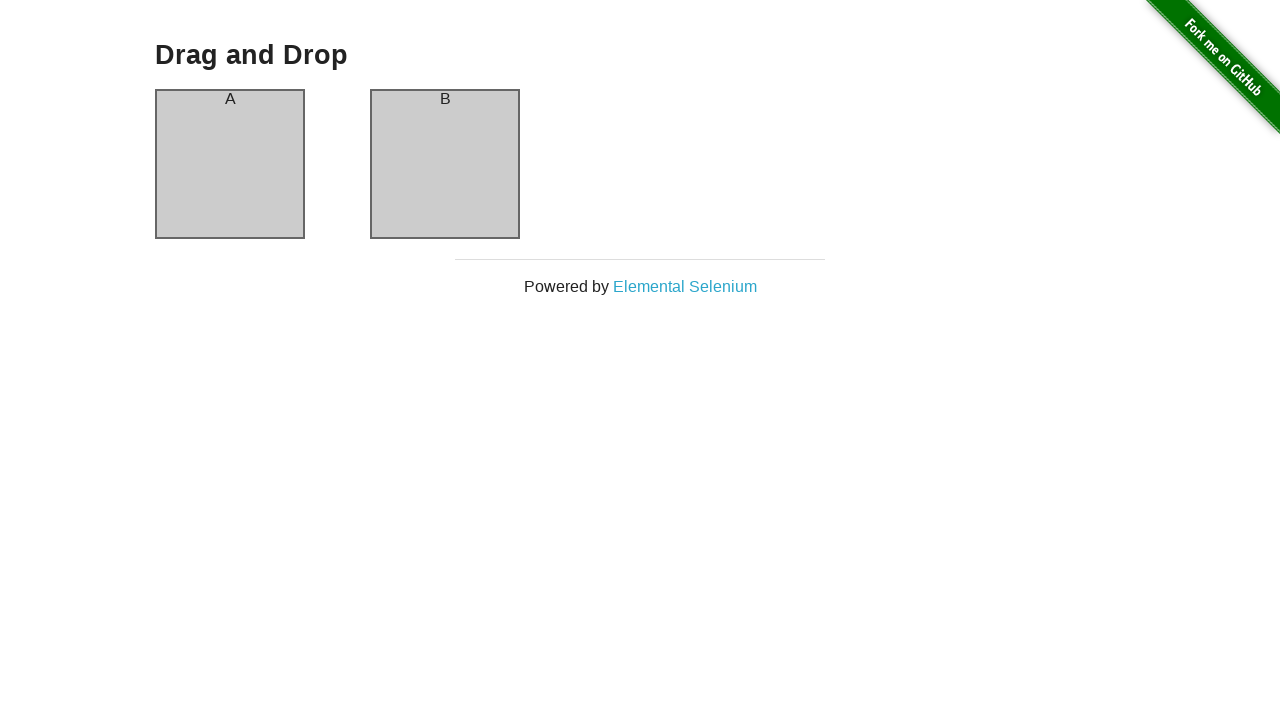

Moved mouse to center of column B element while holding button down at (445, 164)
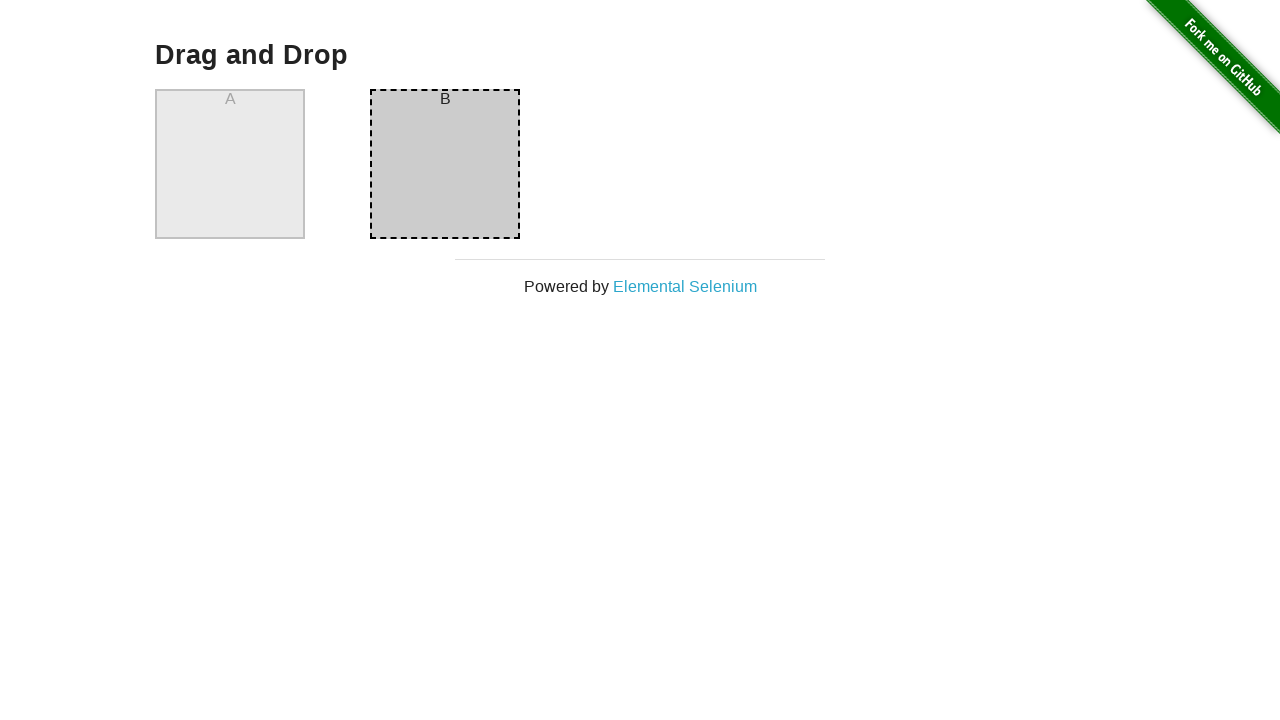

Released mouse button, completing drag and drop from column A to column B at (445, 164)
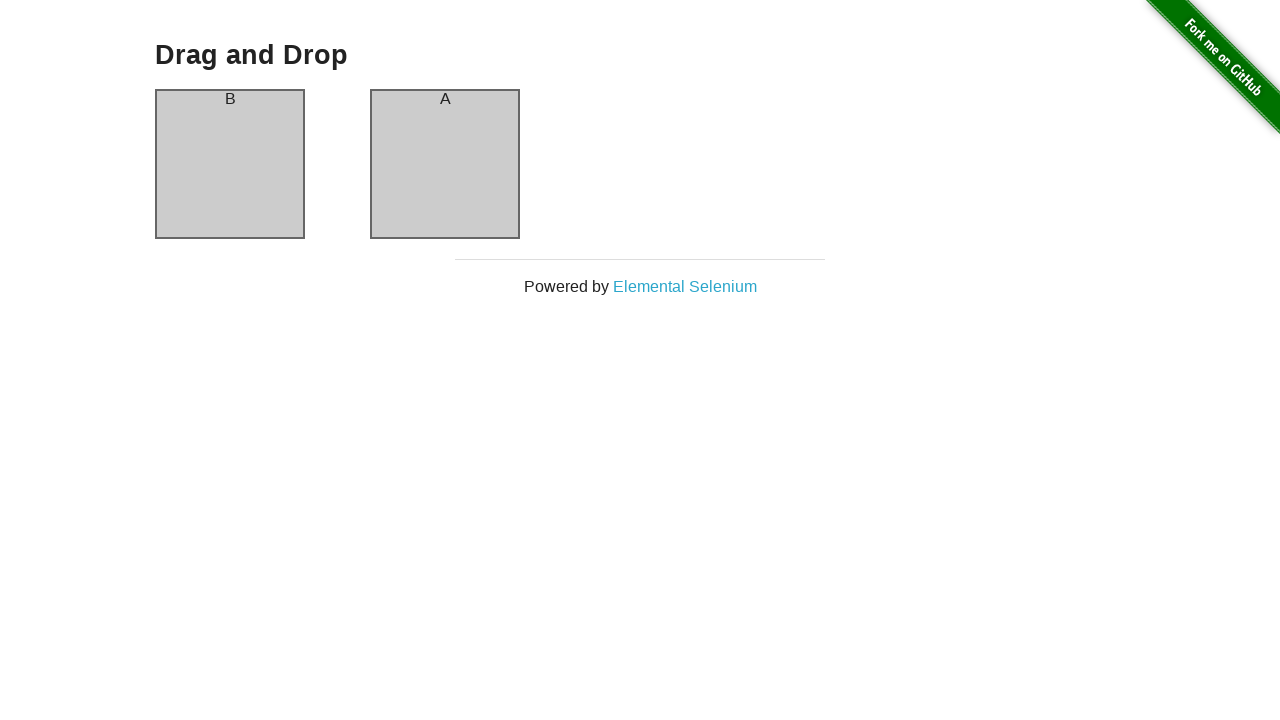

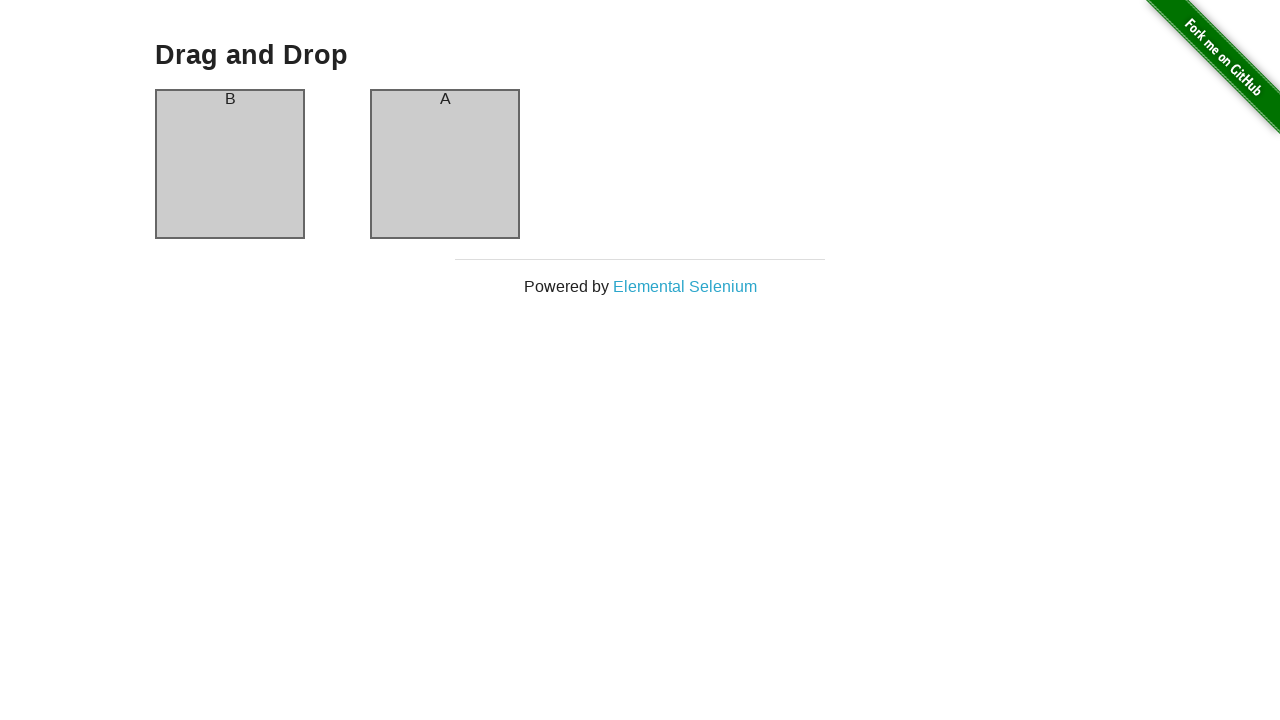